Tests dropdown selection functionality by selecting options using different methods (by text, by index, and by value)

Starting URL: https://the-internet.herokuapp.com/dropdown

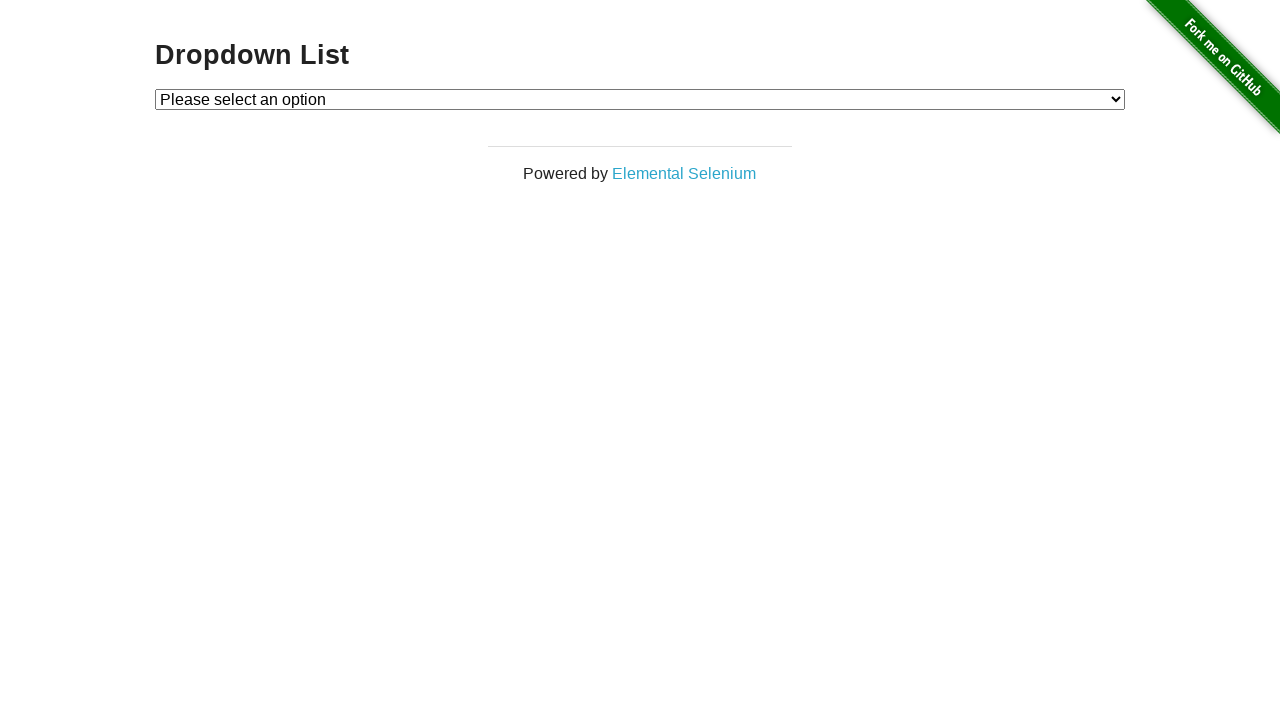

Located the dropdown element
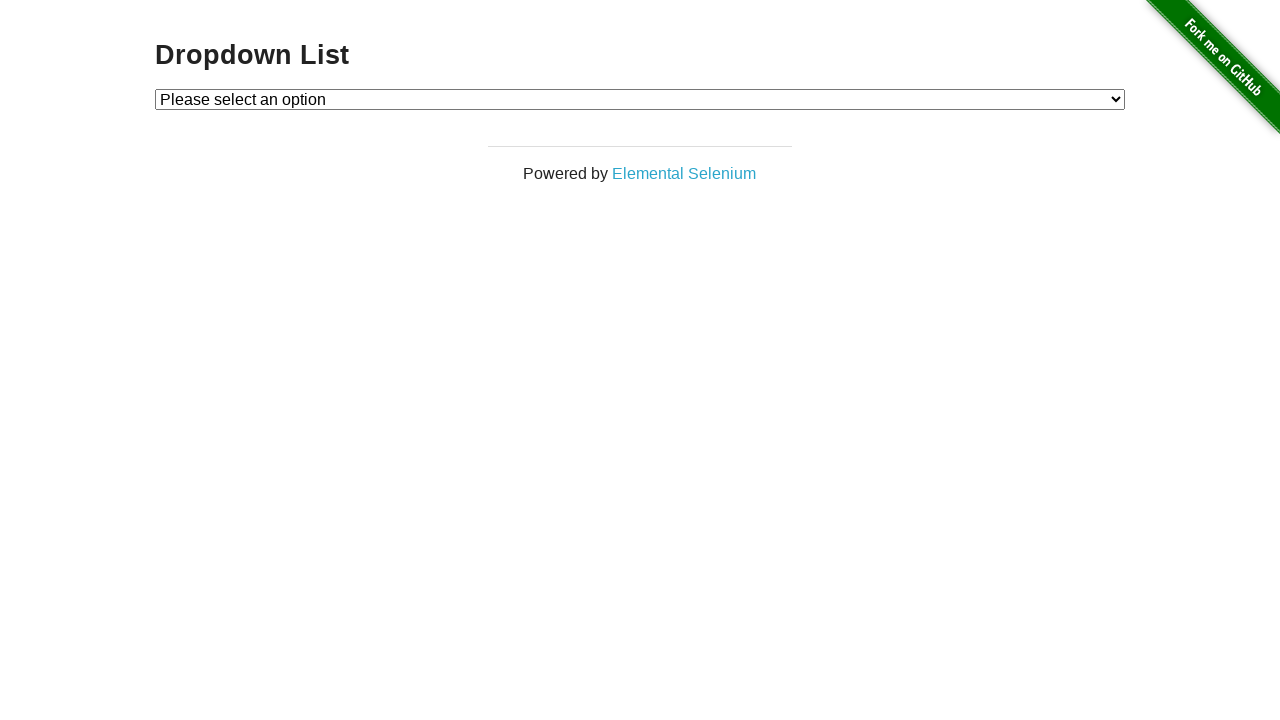

Retrieved all dropdown options
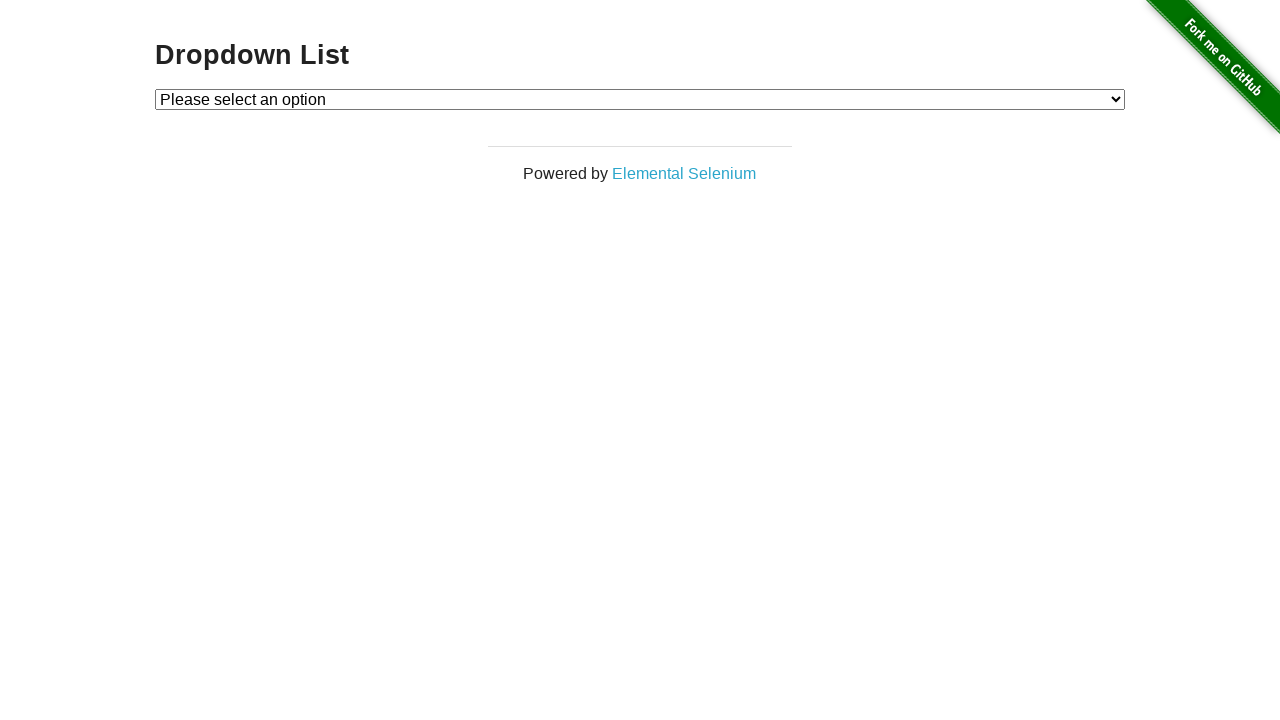

Retrieved text content: 'Please select an option'
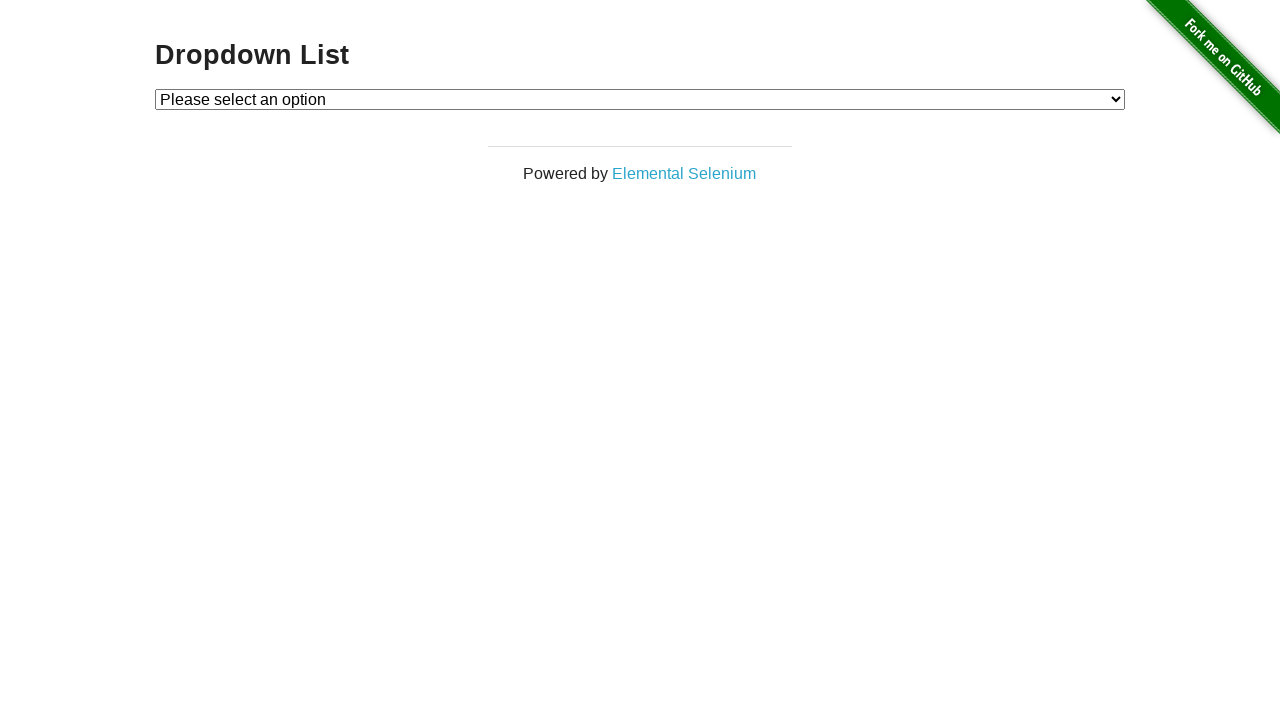

Selected dropdown option by text: 'Please select an option' on select#dropdown
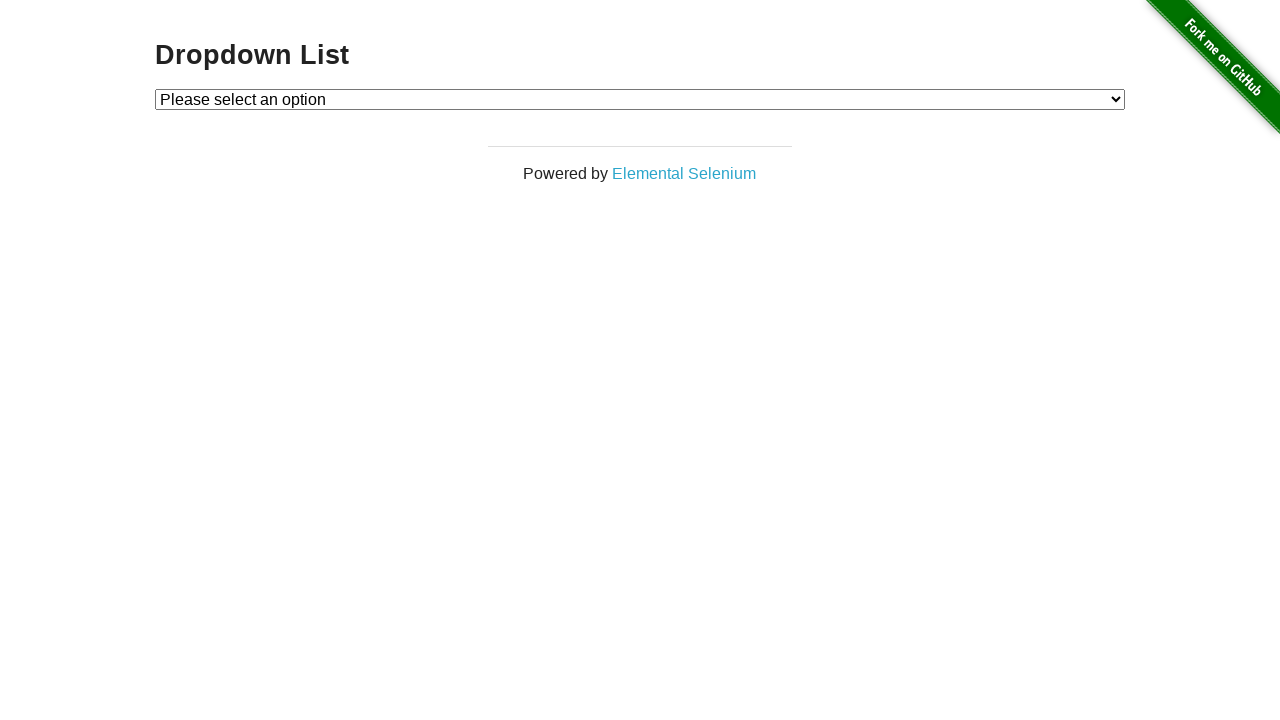

Retrieved text content: 'Option 1'
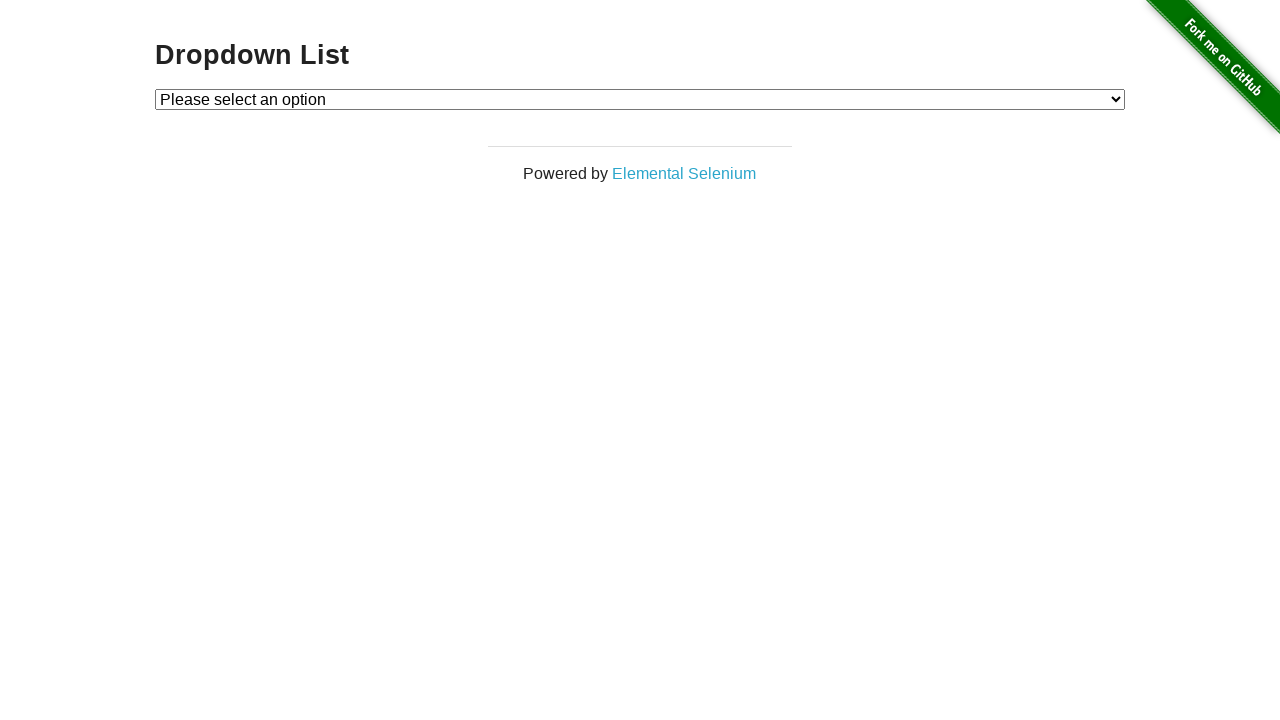

Selected dropdown option by text: 'Option 1' on select#dropdown
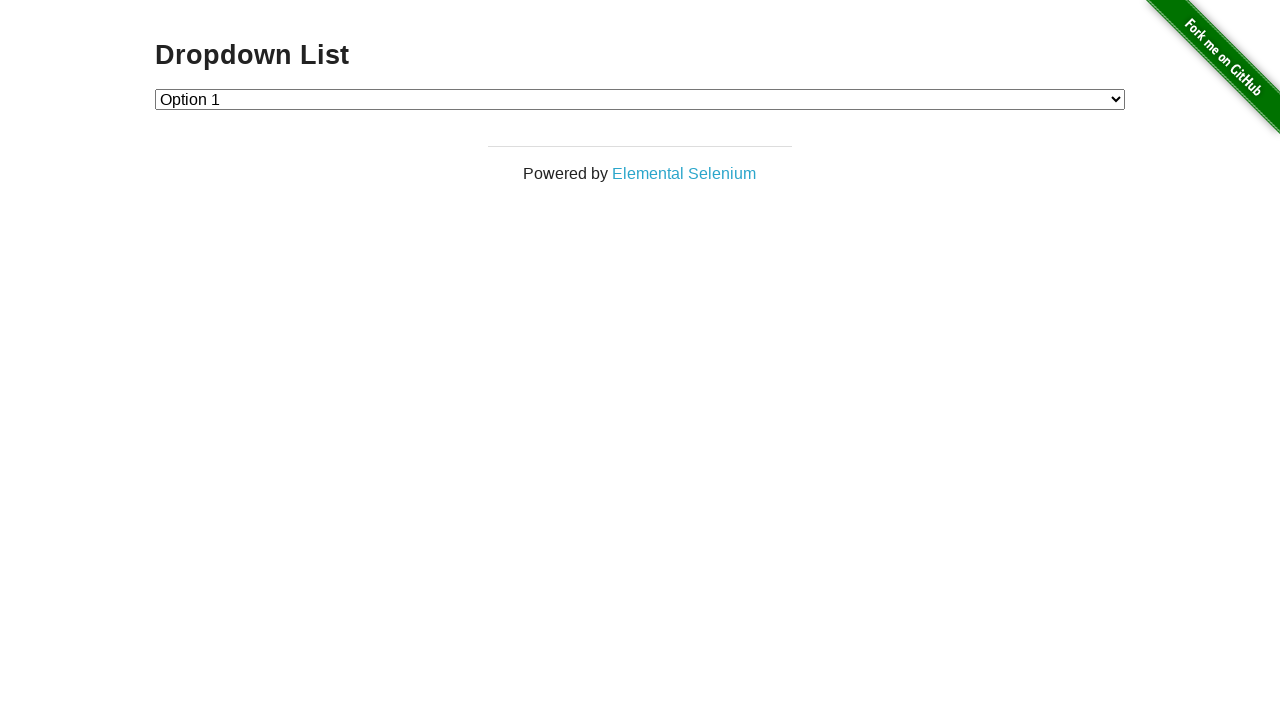

Retrieved text content: 'Option 2'
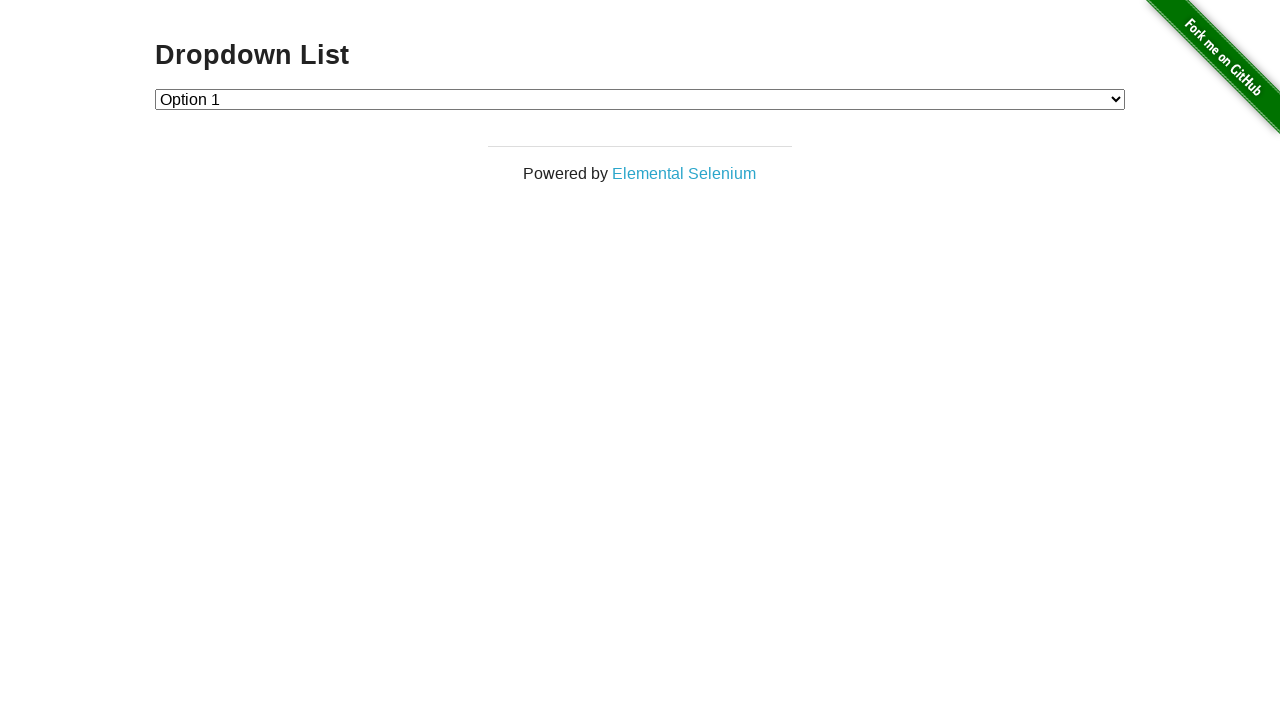

Selected dropdown option by text: 'Option 2' on select#dropdown
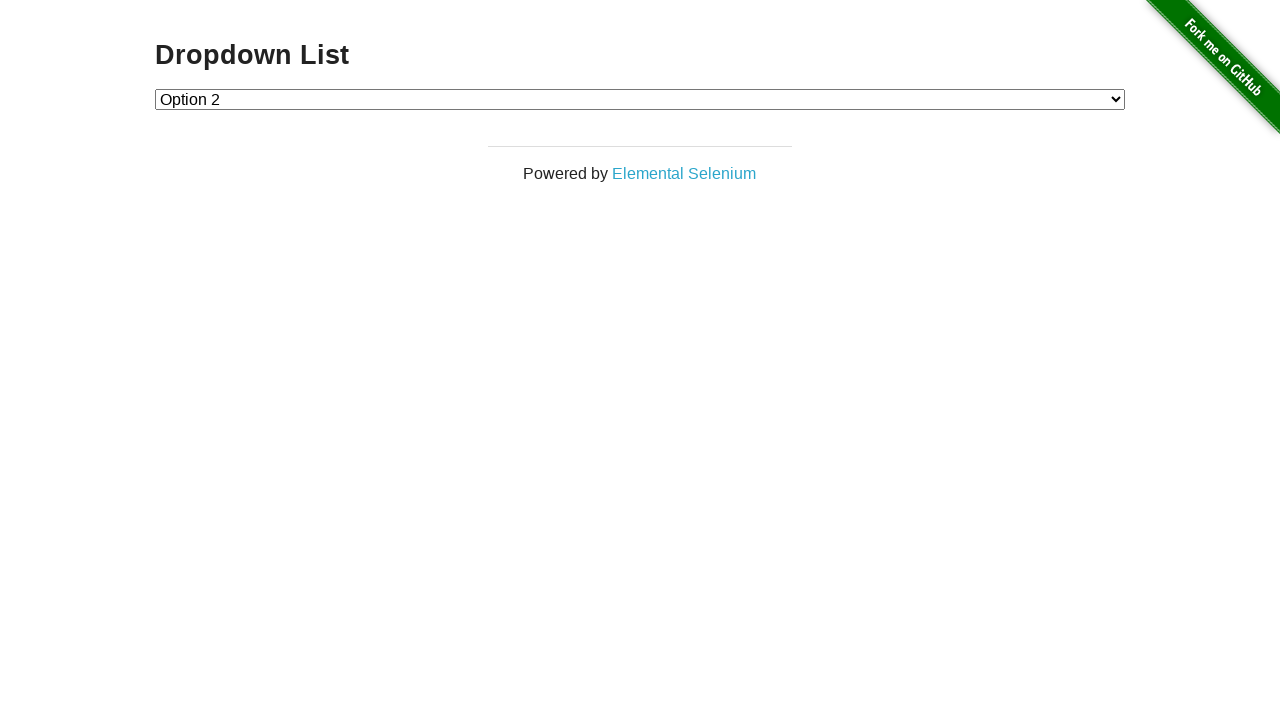

Selected dropdown option by index: 0 on select#dropdown
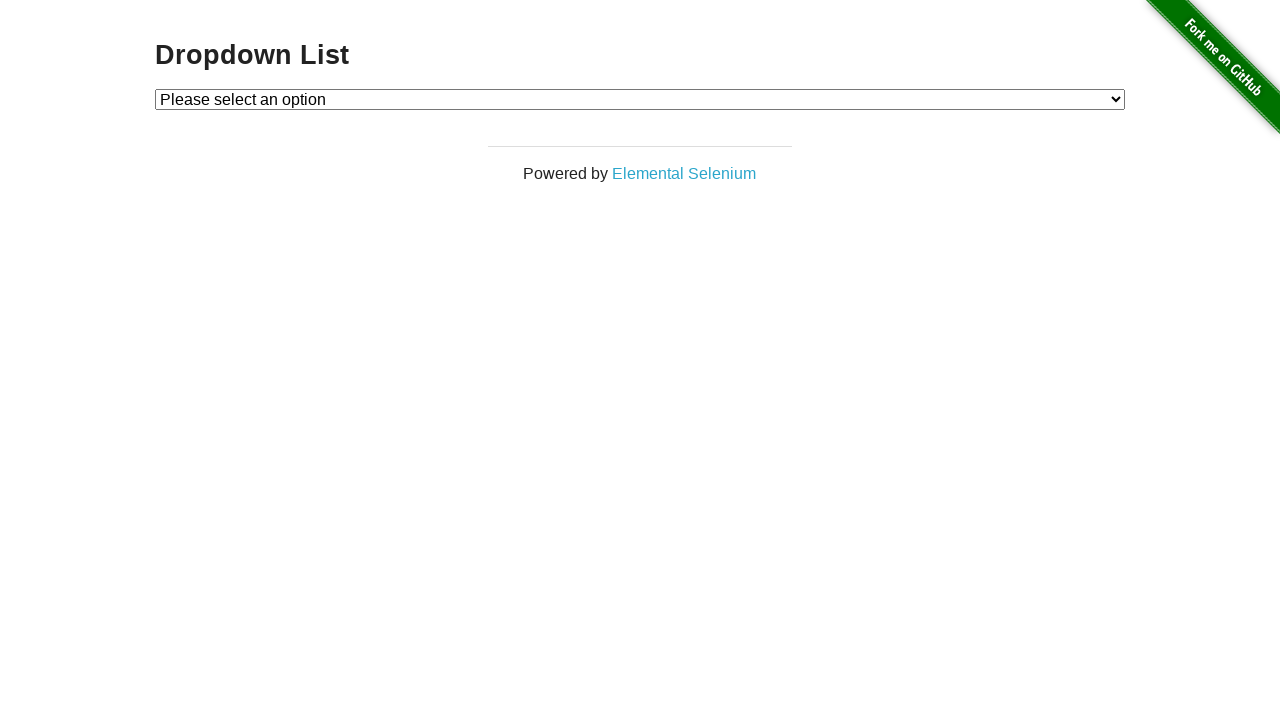

Selected dropdown option by index: 1 on select#dropdown
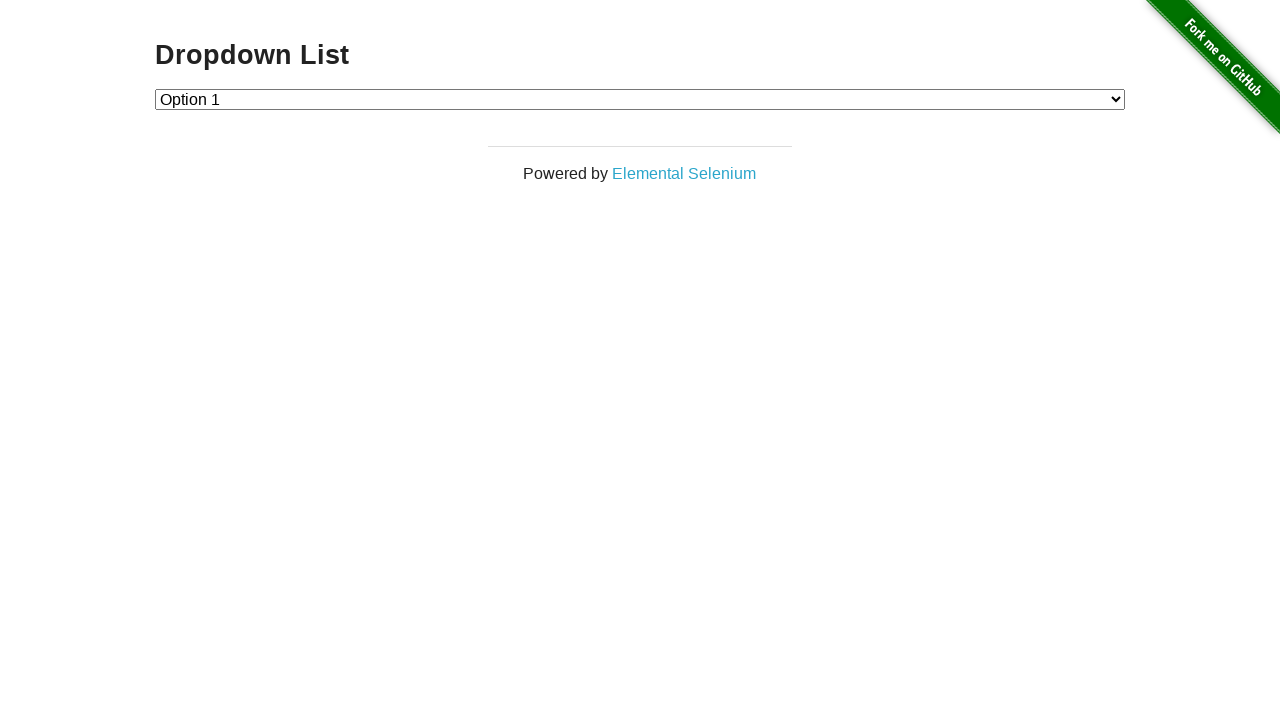

Selected dropdown option by index: 2 on select#dropdown
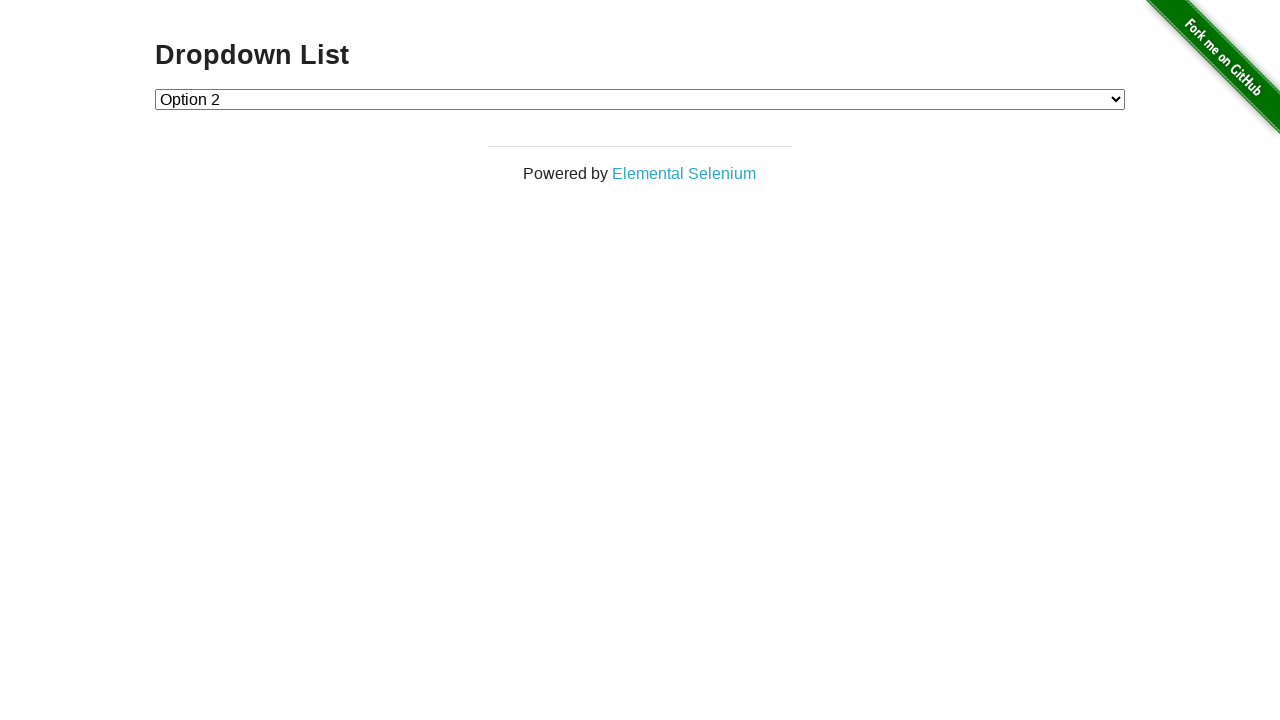

Retrieved option value attribute: ''
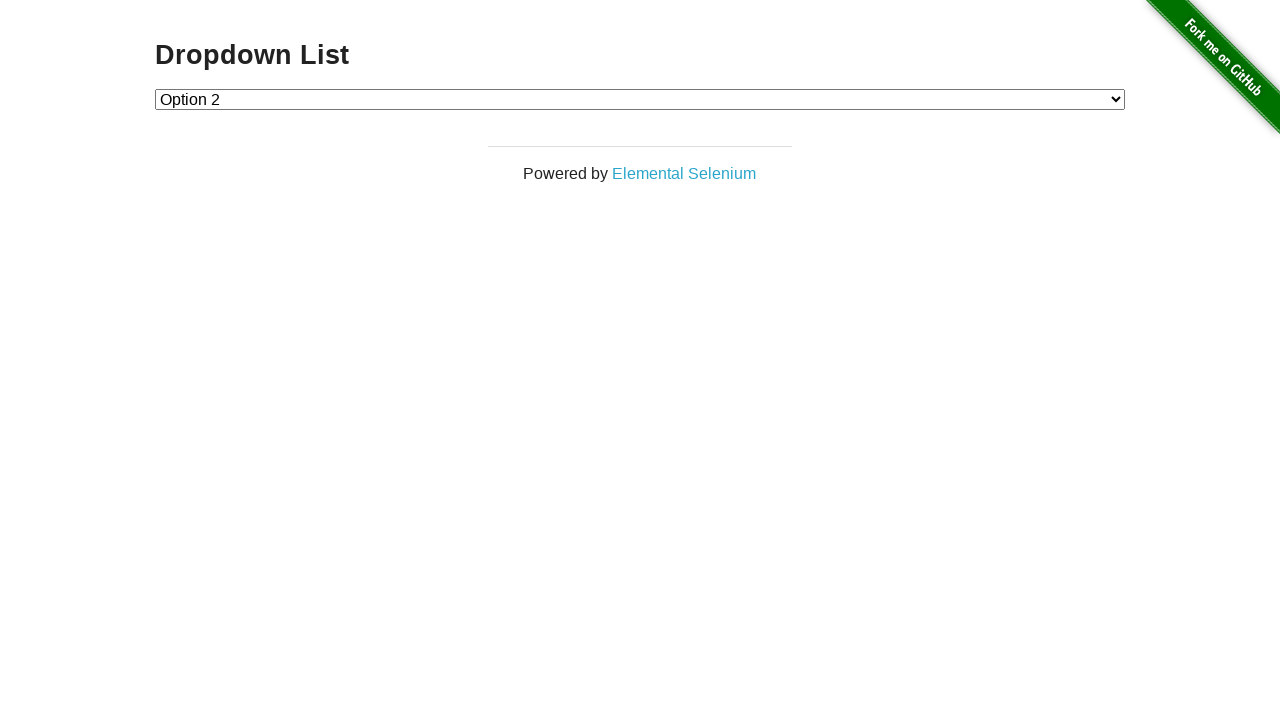

Retrieved option value attribute: '1'
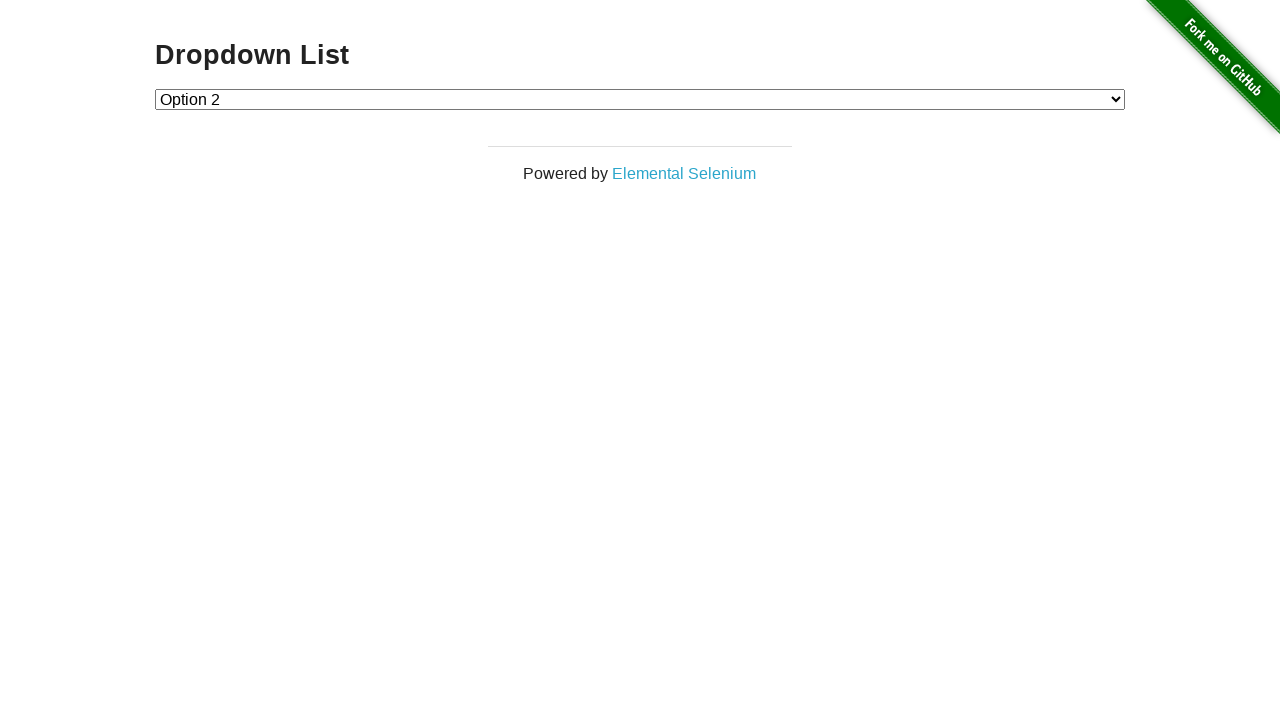

Selected dropdown option by value: '1' on select#dropdown
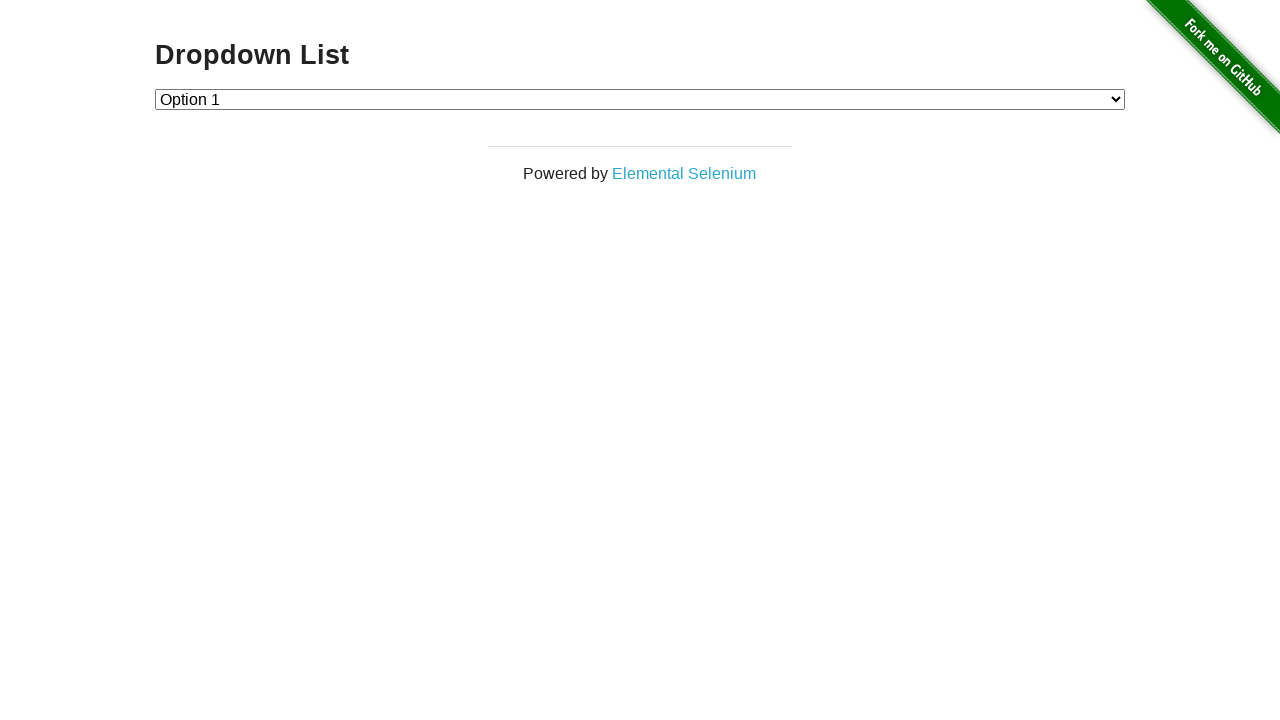

Retrieved option value attribute: '2'
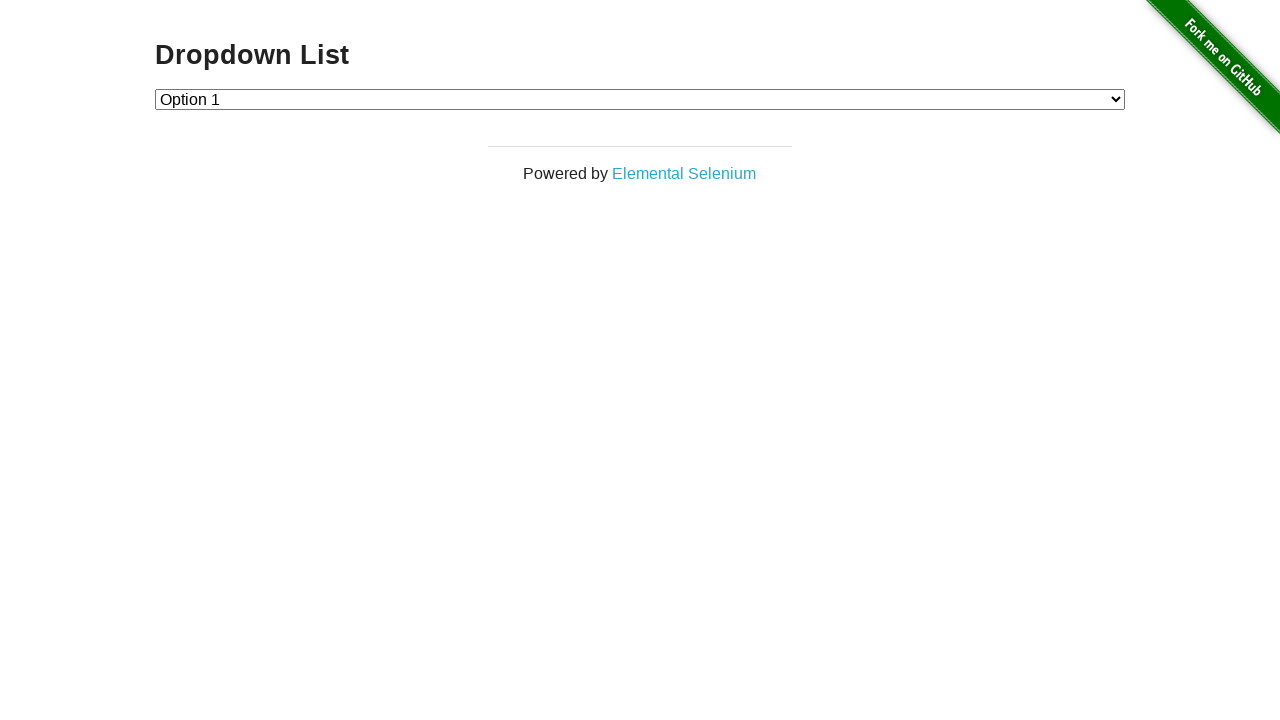

Selected dropdown option by value: '2' on select#dropdown
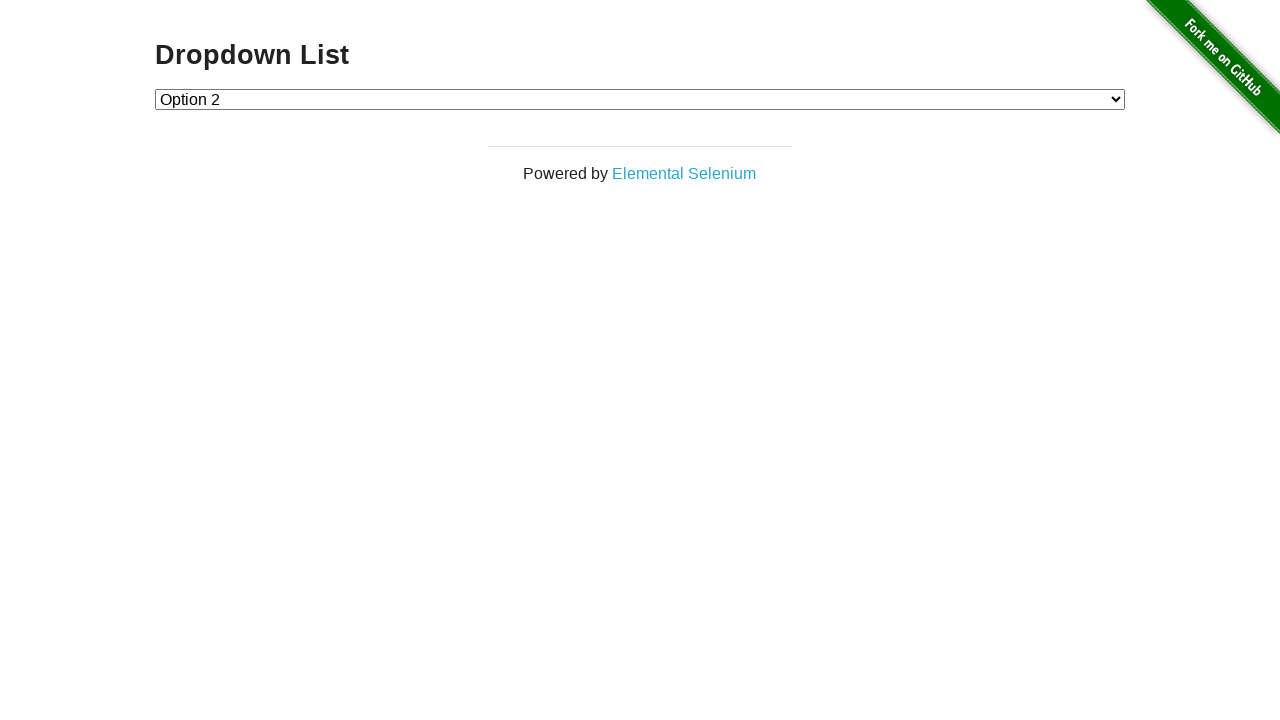

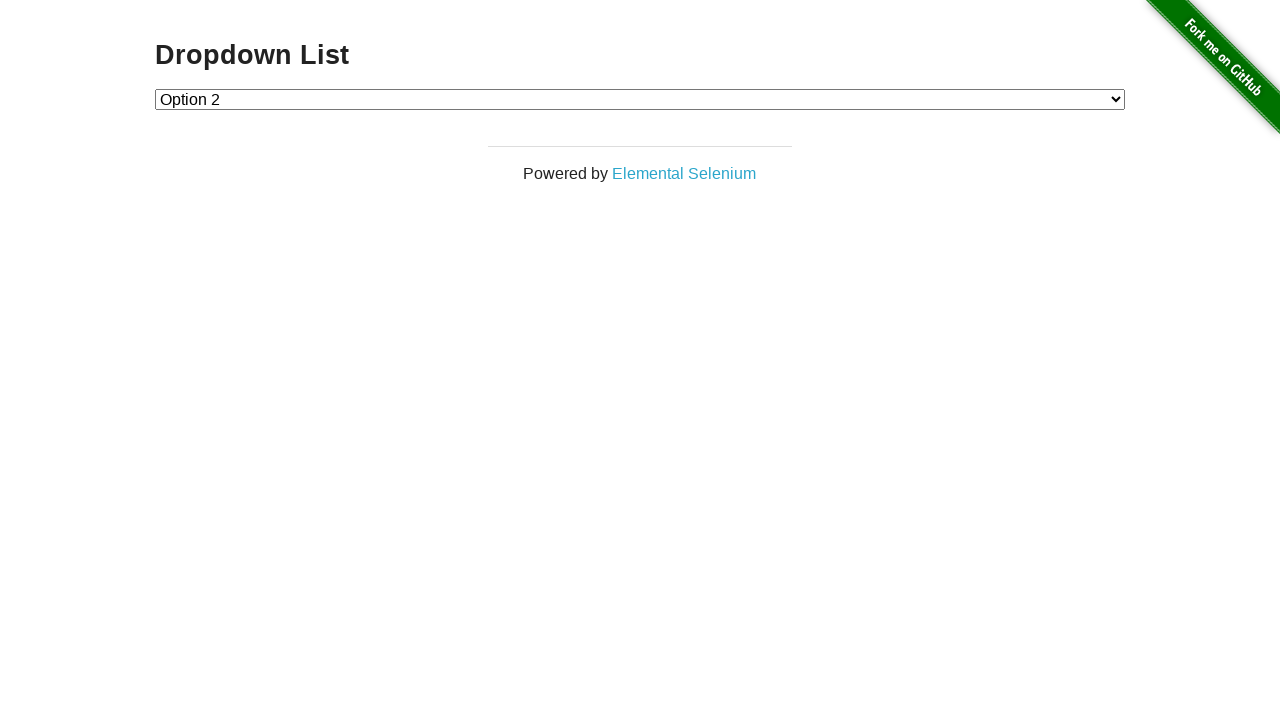